Tests navigation to job support page after handling a popup if present

Starting URL: https://vnk.edu.vn/

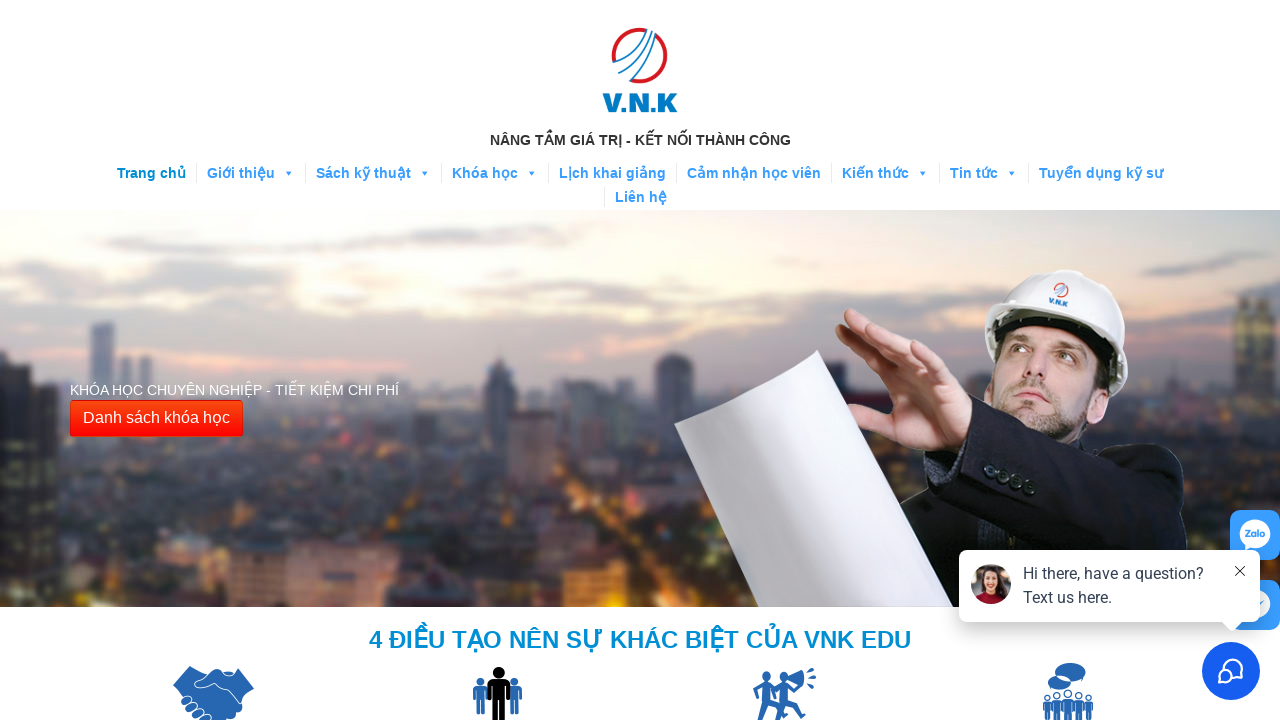

Waited 3 seconds for page elements to load
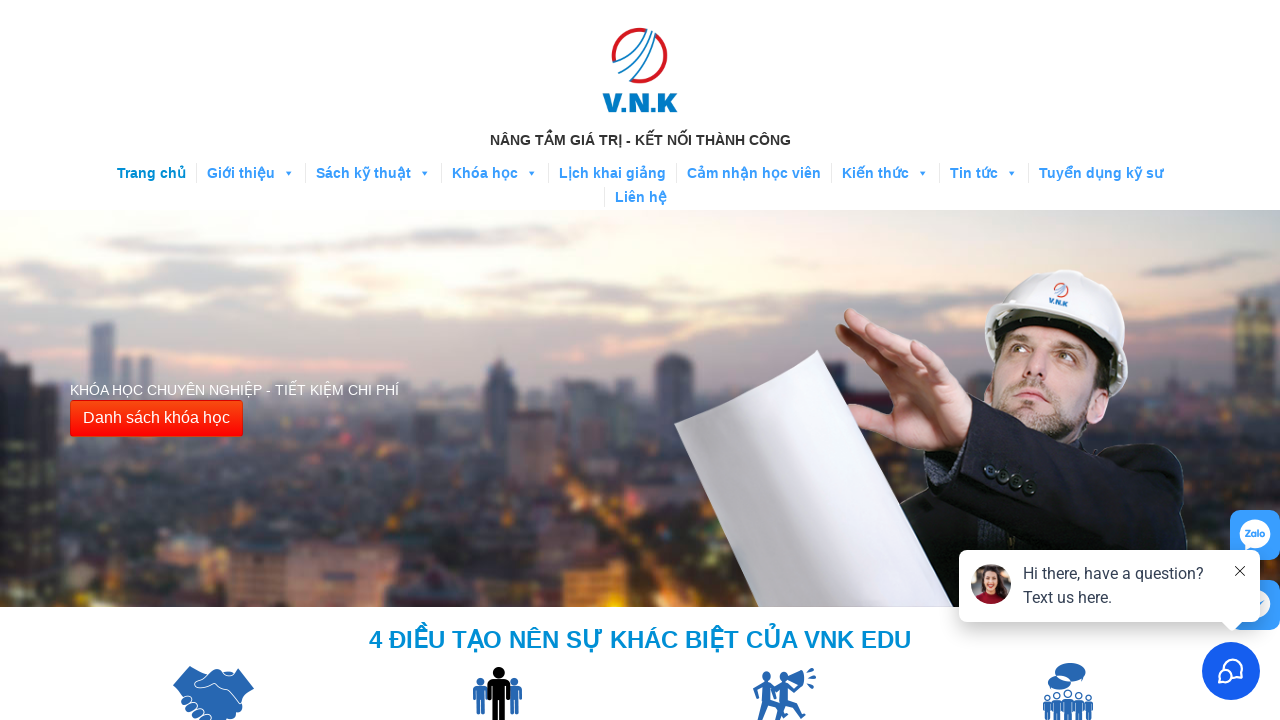

Clicked on job support link (Kết nối doanh nghiệp hỗ trợ việc làm) at (212, 347) on text='Kết nối doanh nghiệp hỗ trợ việc làm'
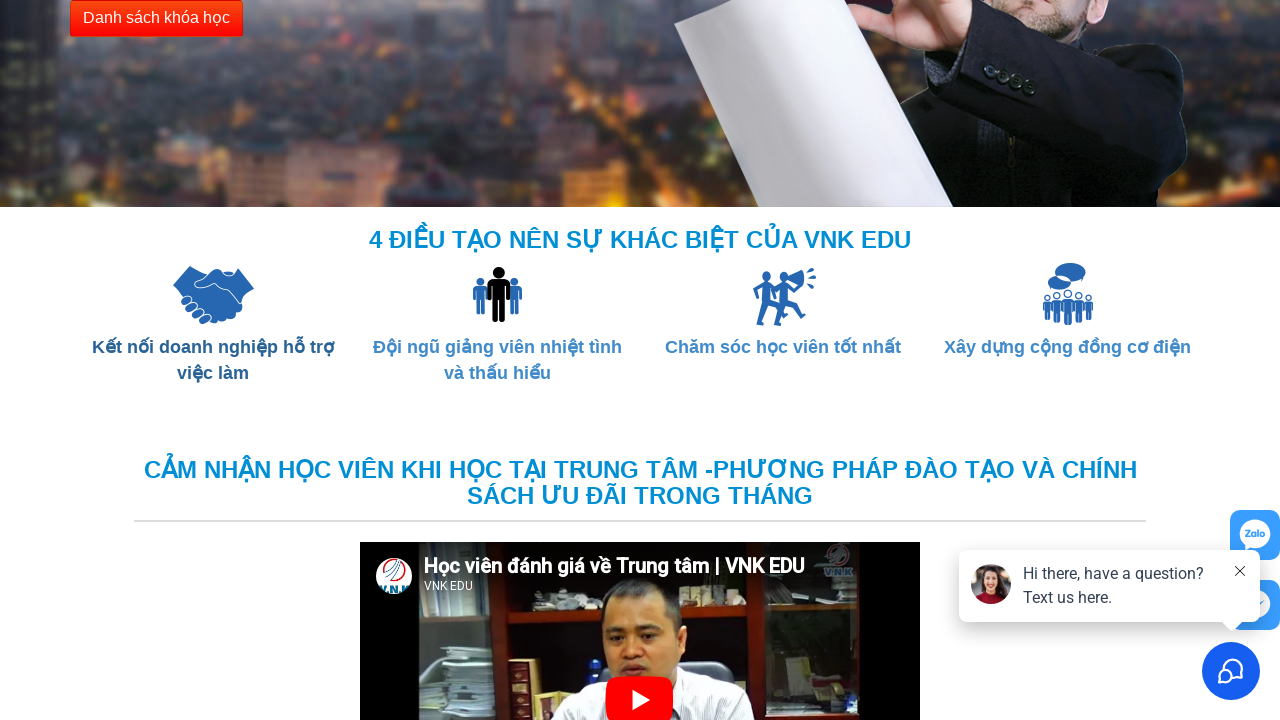

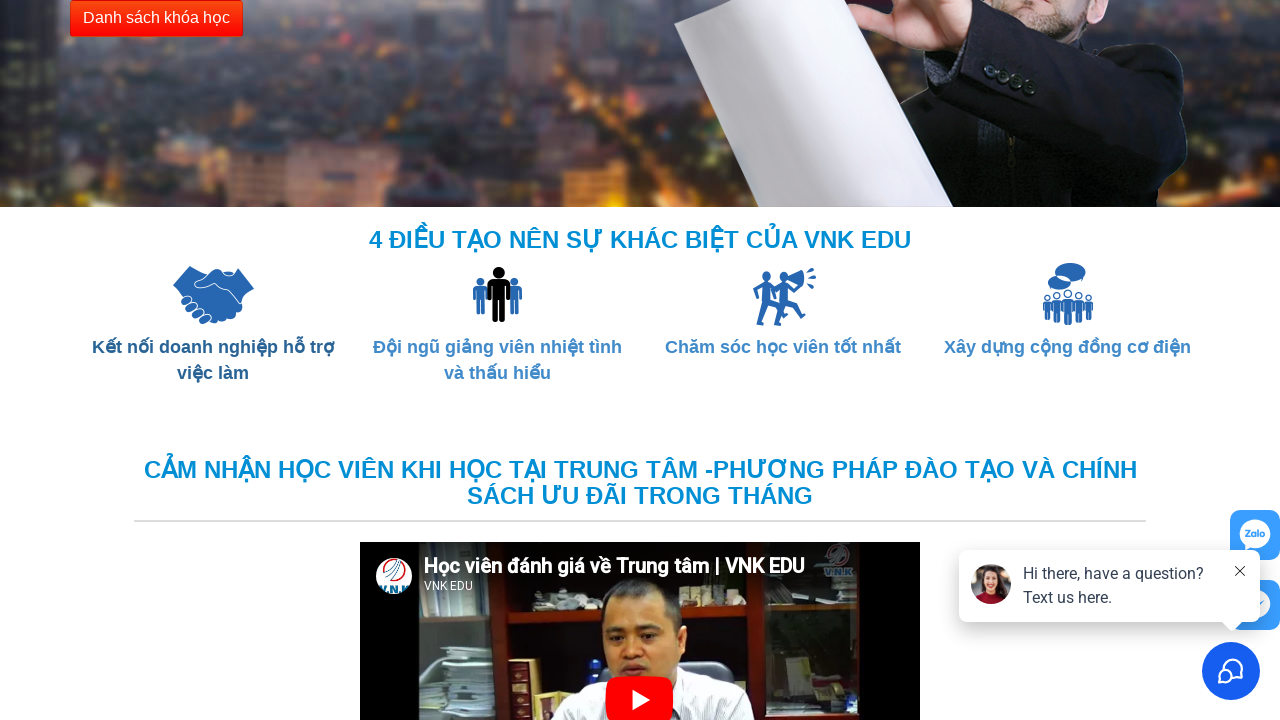